Clicks the "Get started" link on the Playwright homepage and verifies navigation to the intro page

Starting URL: https://playwright.dev/

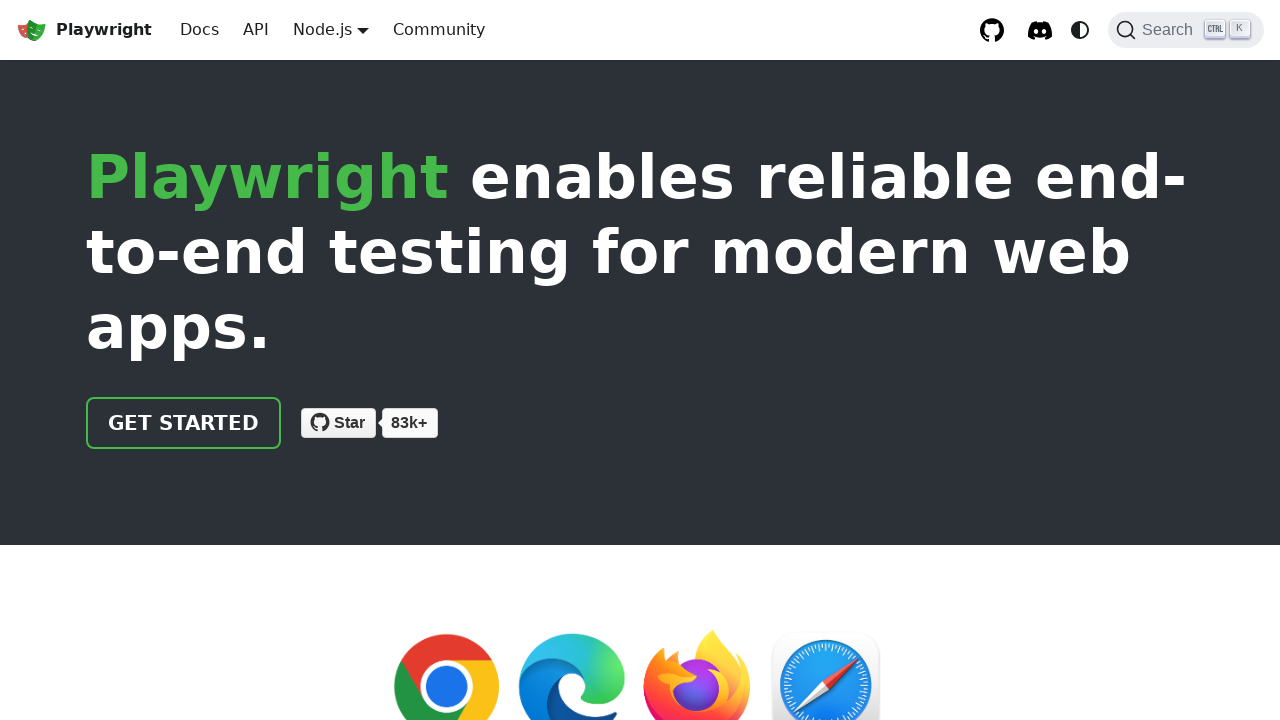

Clicked the 'Get started' link on Playwright homepage at (184, 423) on internal:role=link[name="Get started"i]
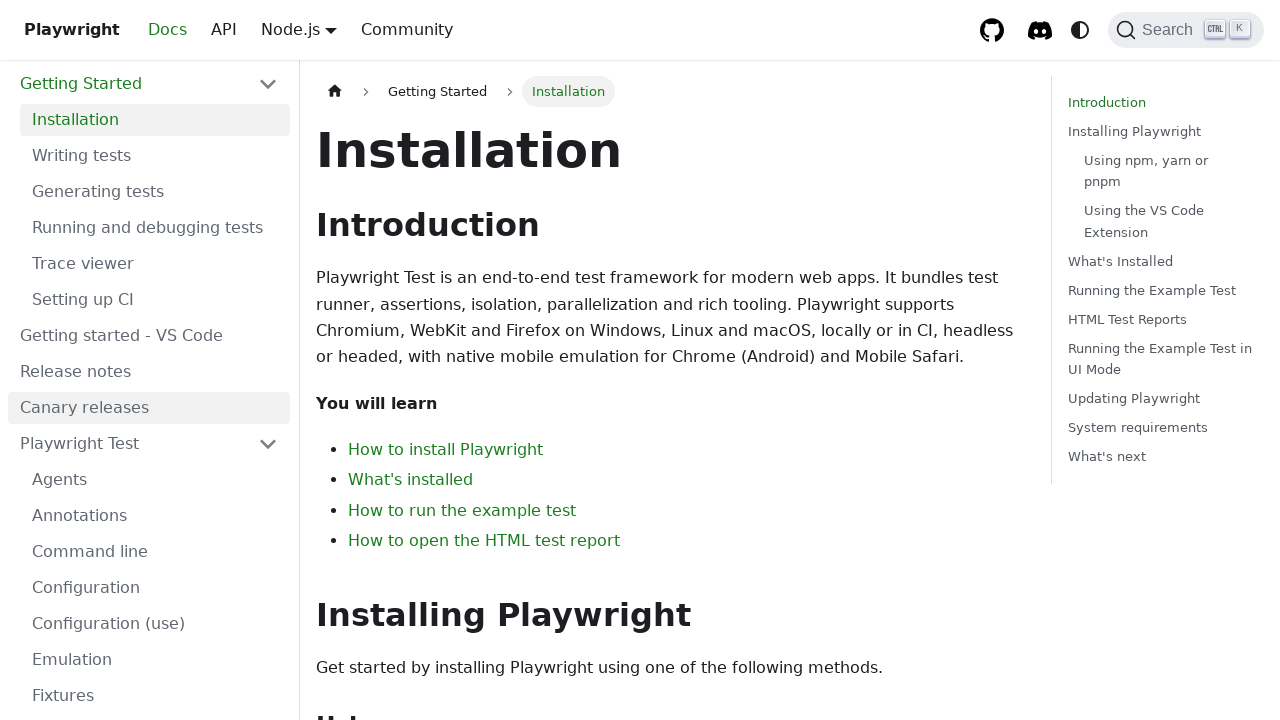

Verified navigation to intro page - URL contains '/intro'
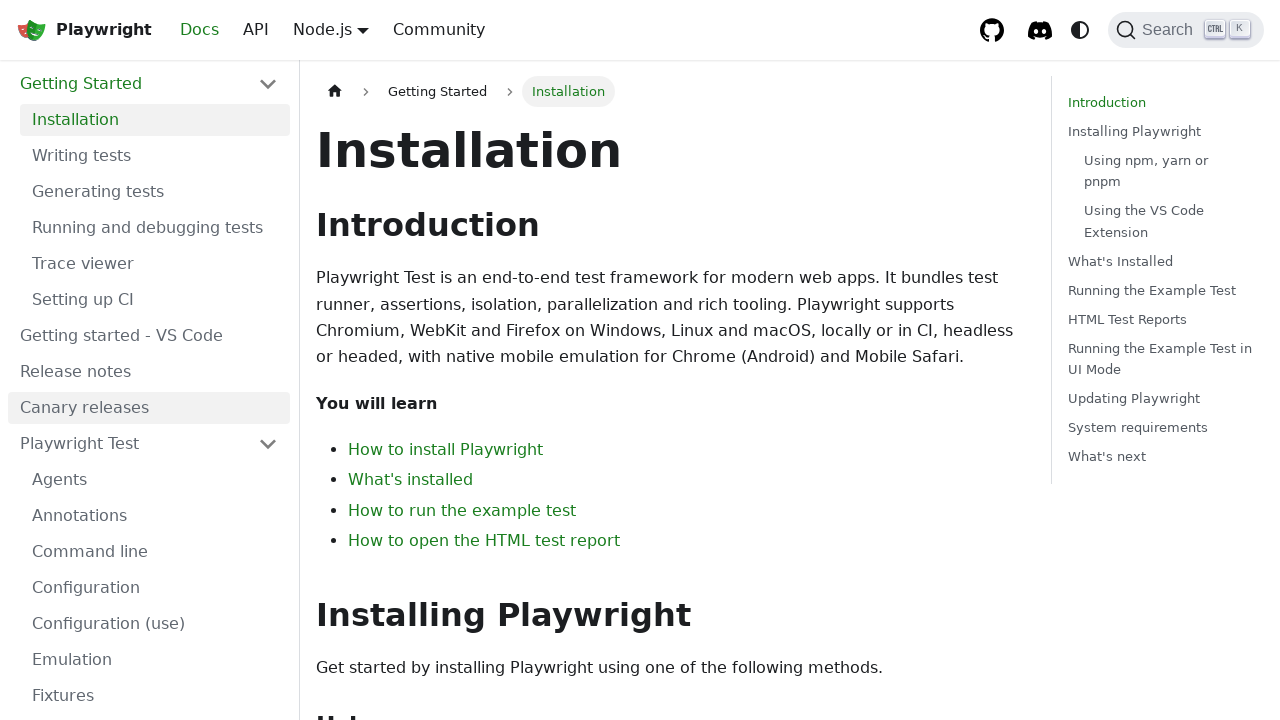

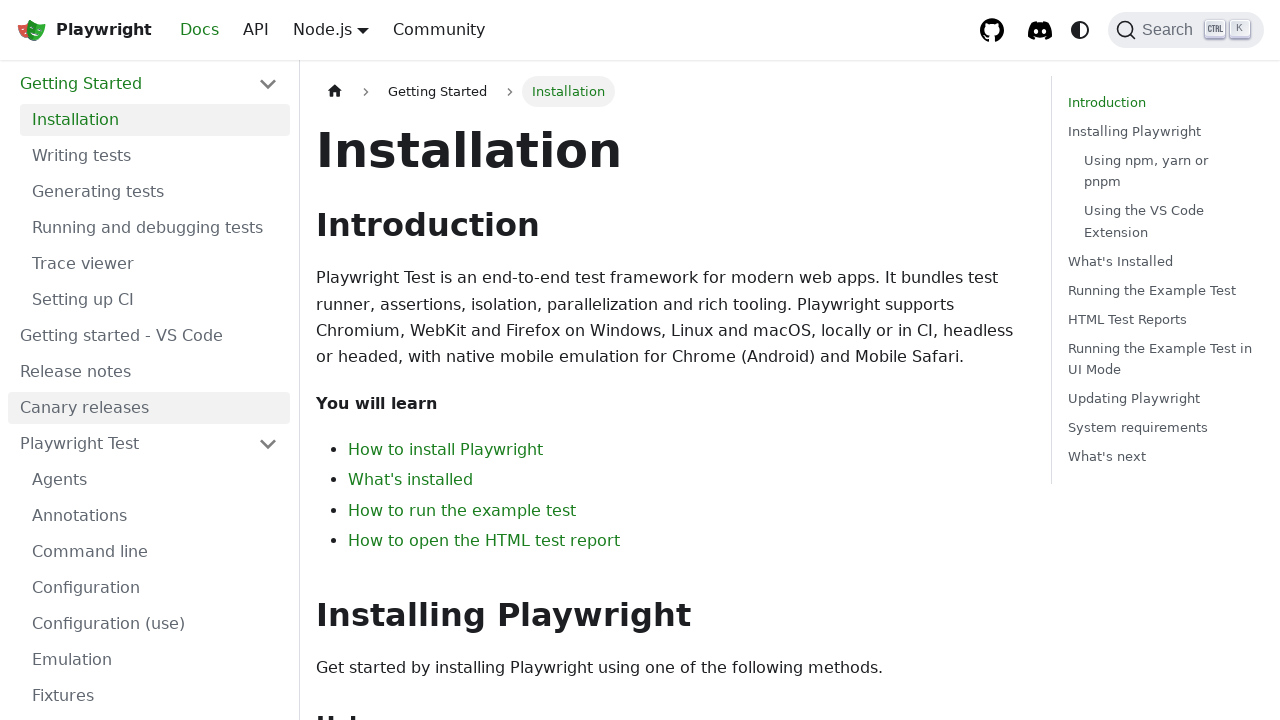